Solves a math problem by retrieving a value from an element attribute, calculating a result, and submitting a form with the answer along with checking required checkboxes

Starting URL: http://suninjuly.github.io/get_attribute.html

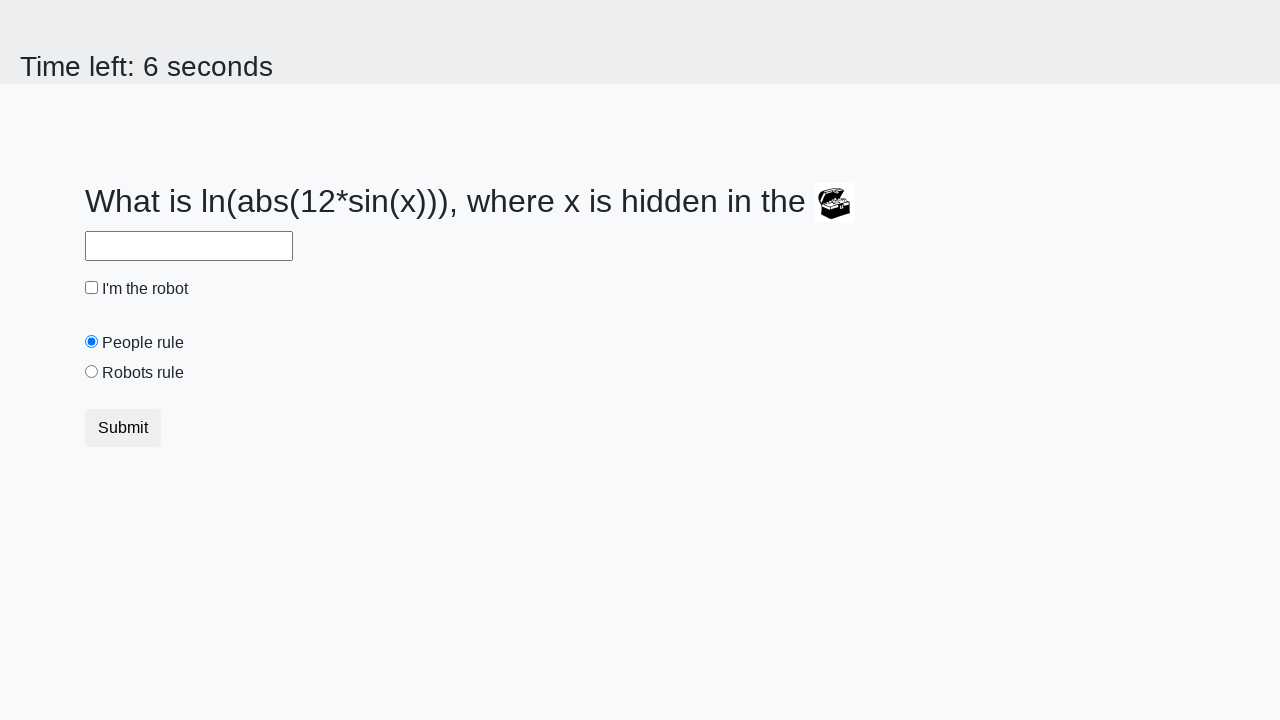

Located the treasure element
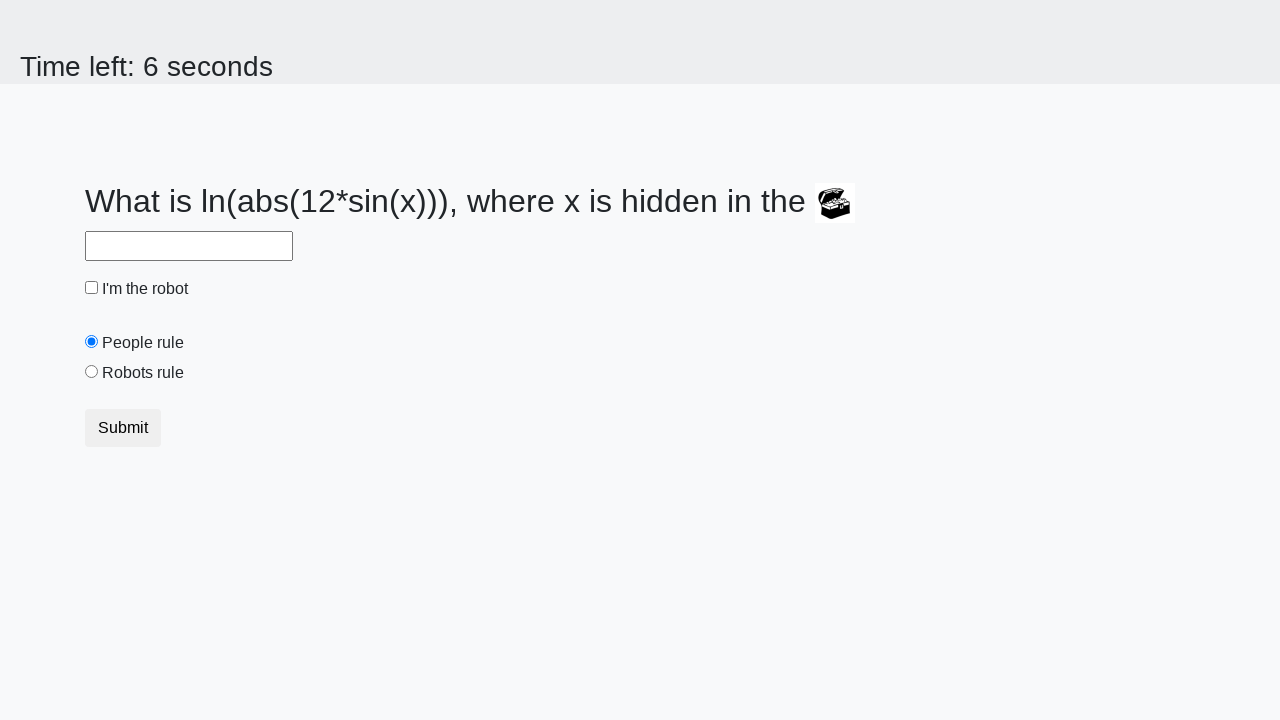

Retrieved valuex attribute from treasure element
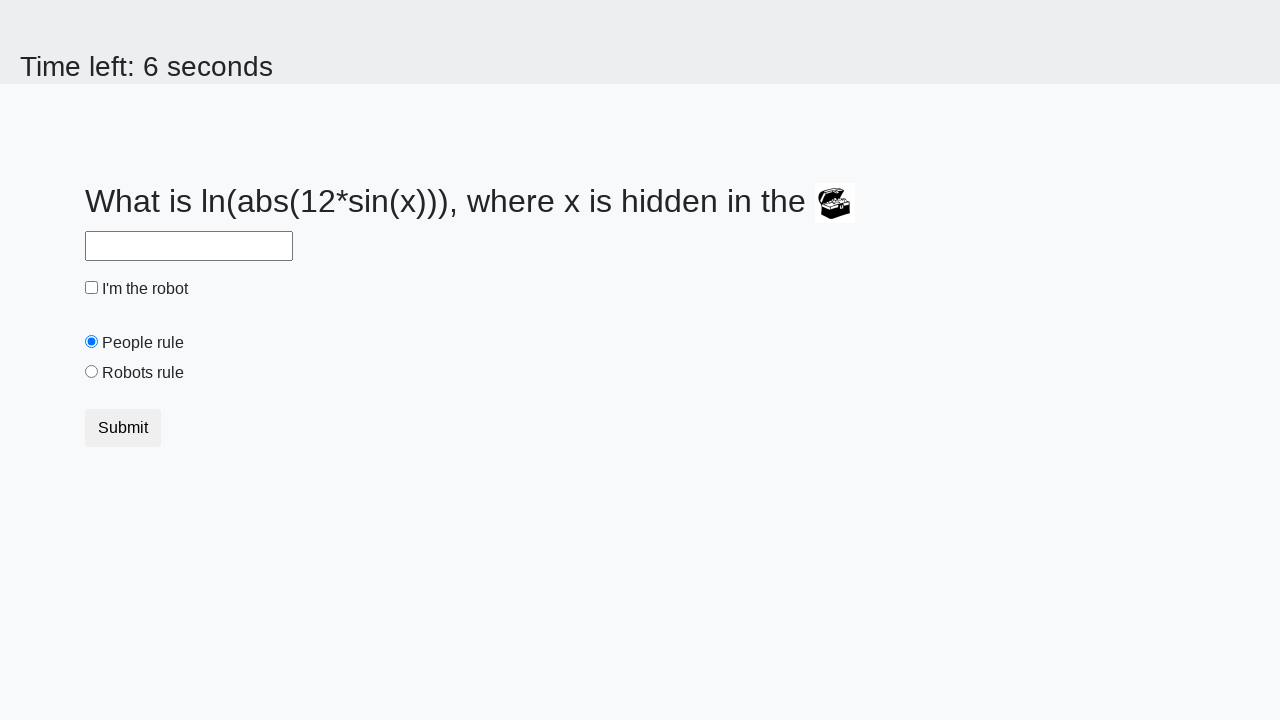

Calculated math answer: 2.4124379711092487
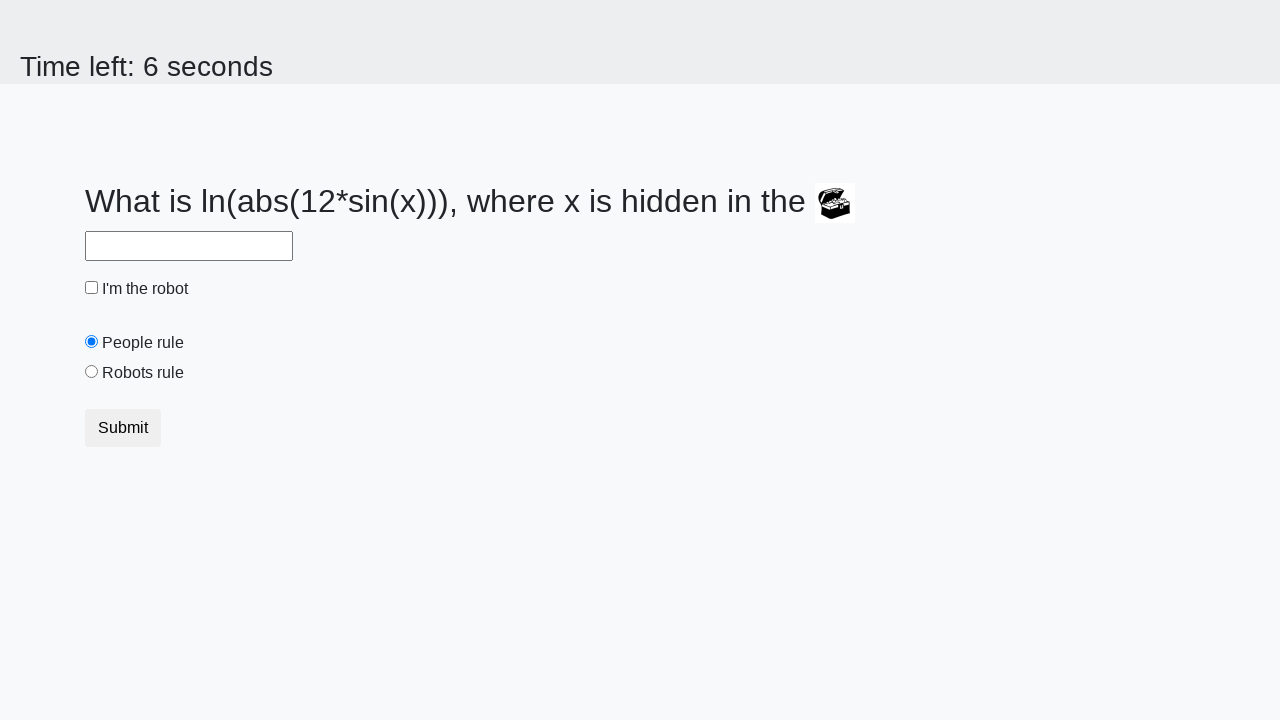

Filled answer field with calculated result on #answer
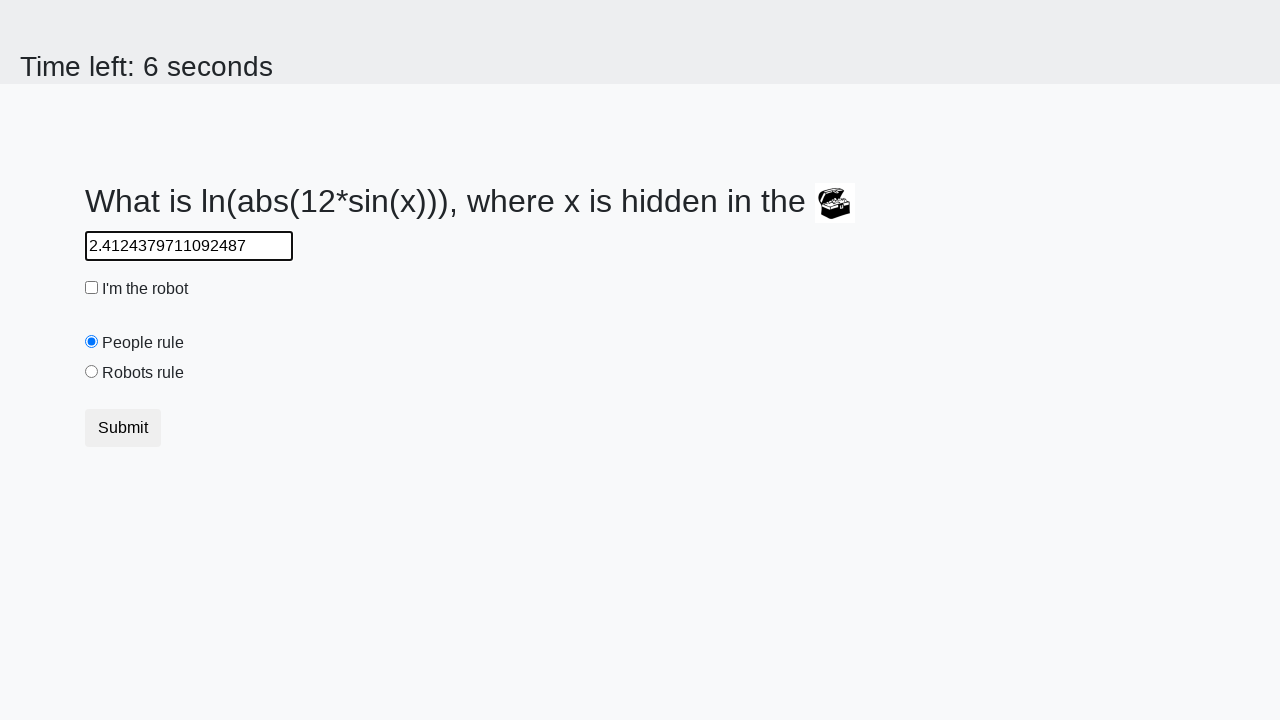

Checked the robot checkbox at (92, 288) on #robotCheckbox
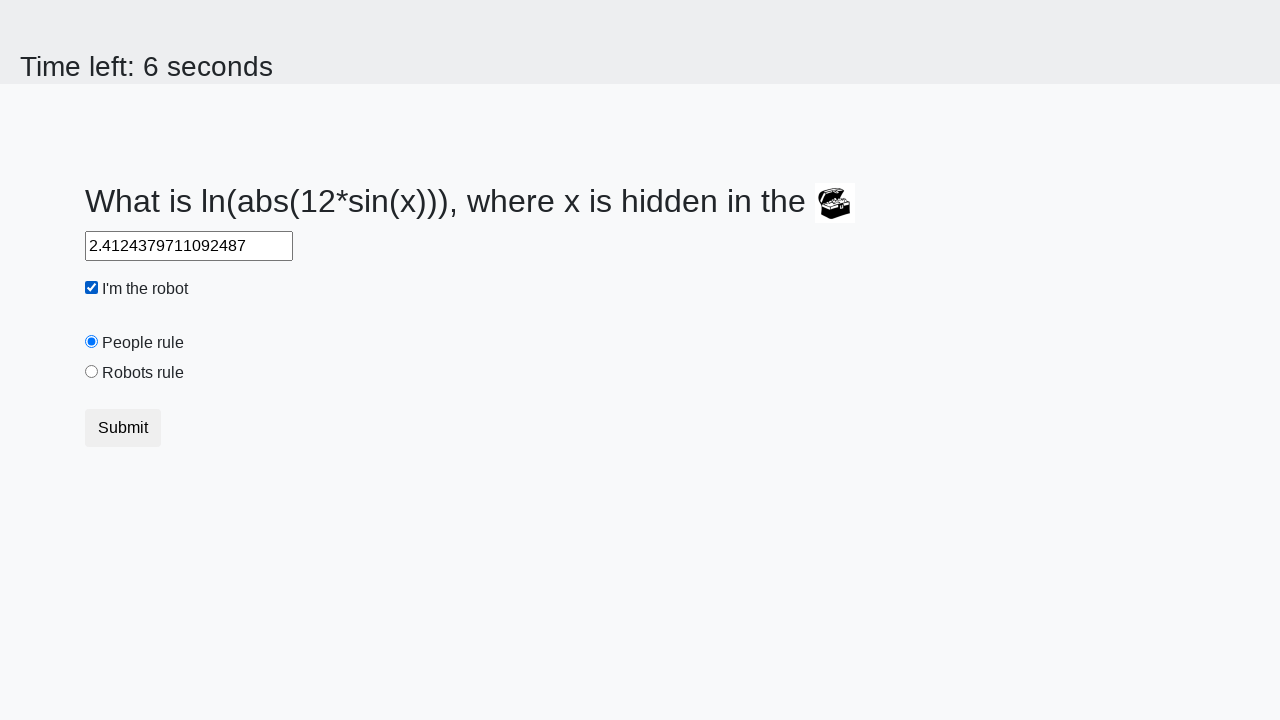

Selected the robots rule radio button at (92, 372) on #robotsRule
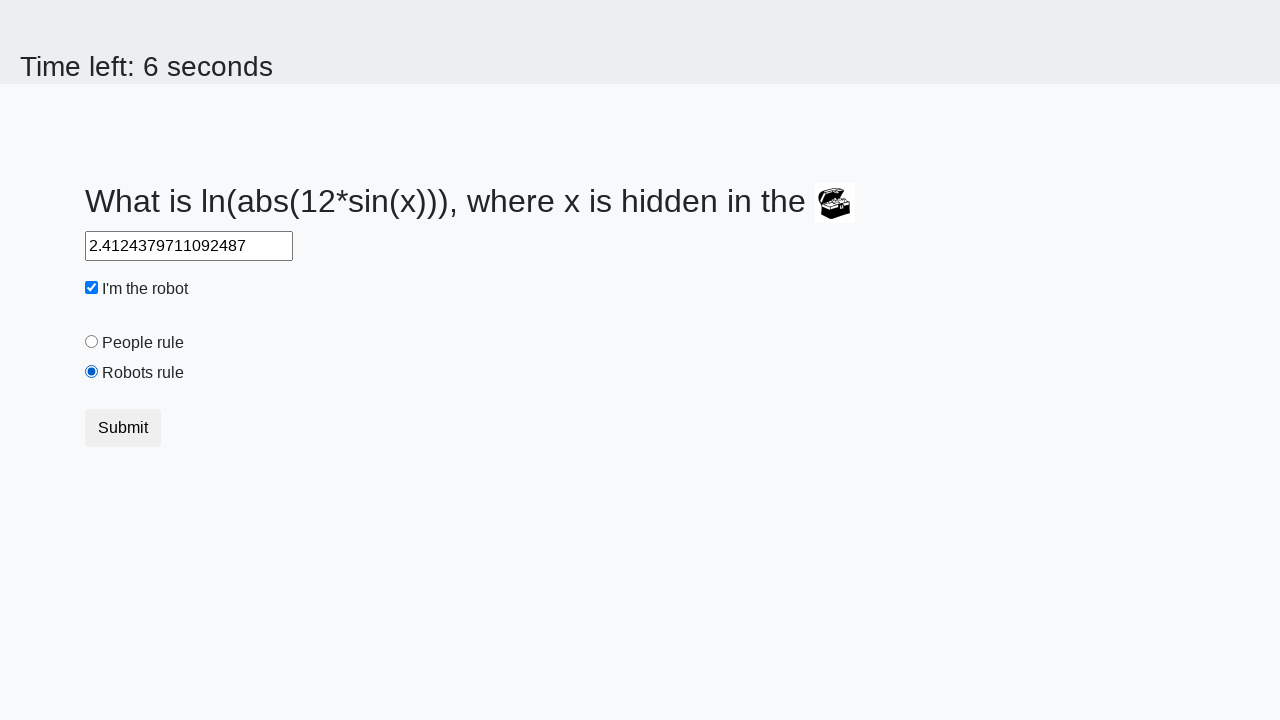

Clicked submit button to submit the form at (123, 428) on button.btn
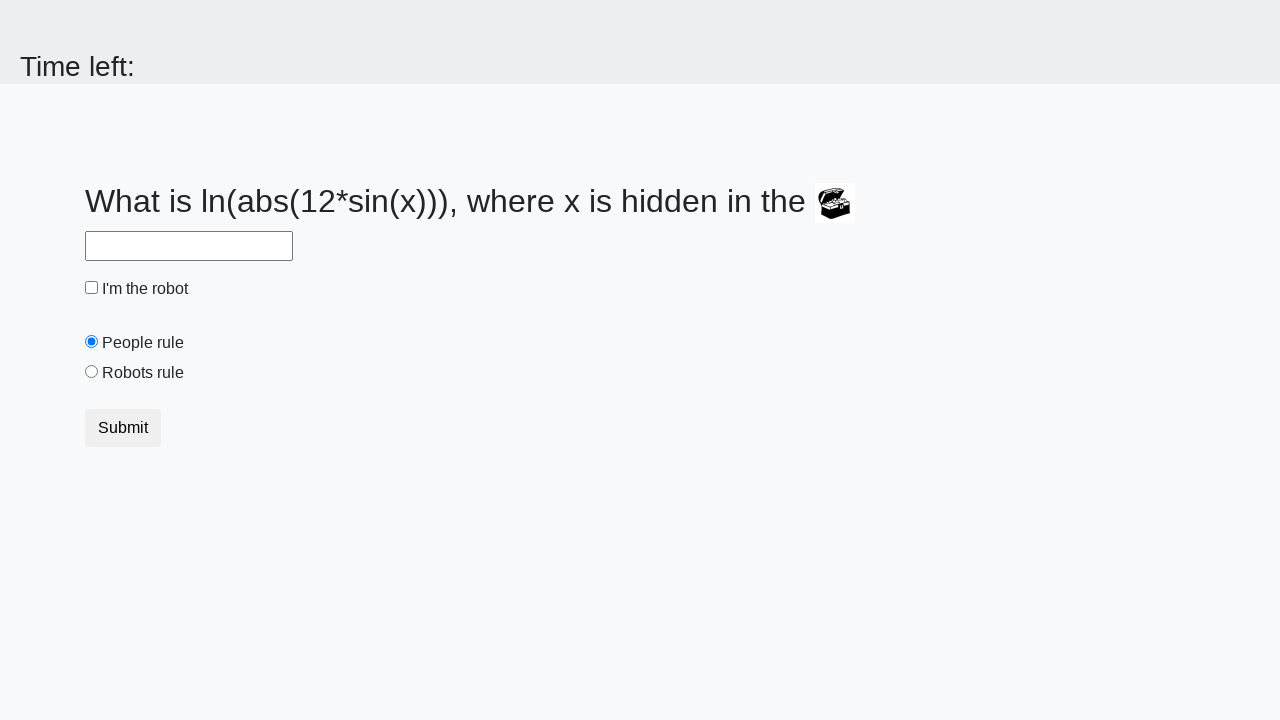

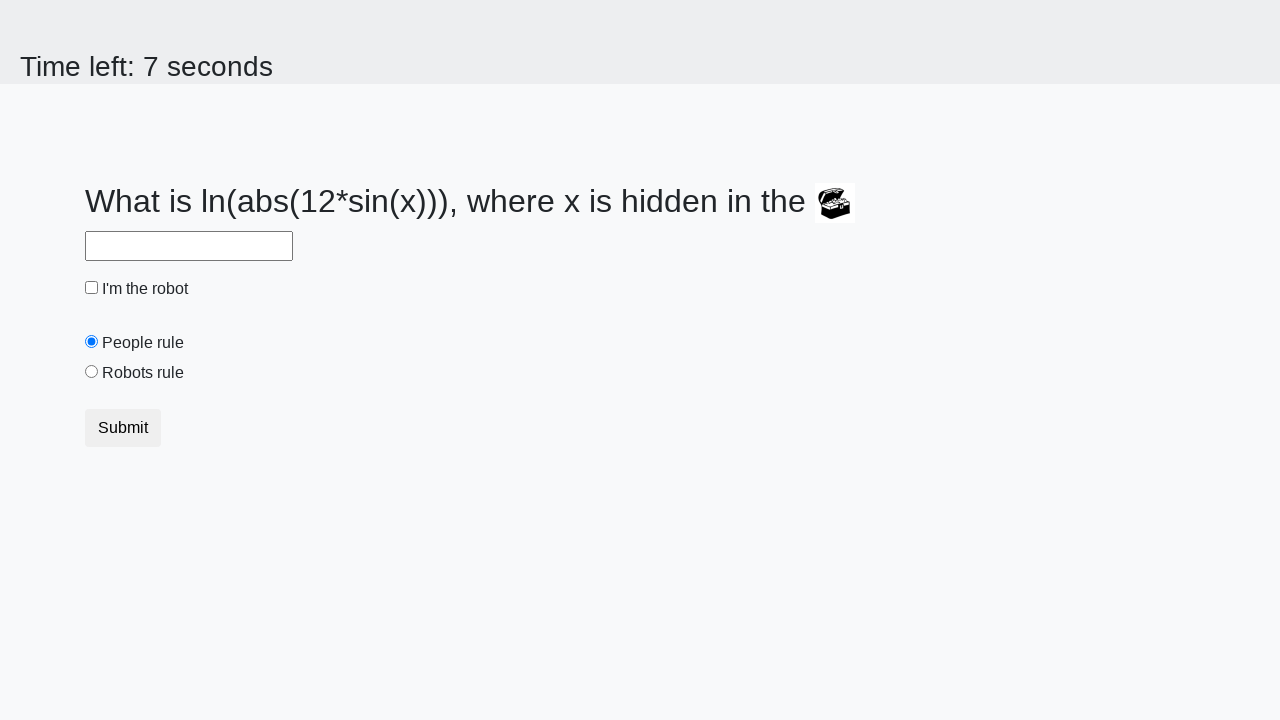